Navigates to the products section of Automation Exercise website and clicks on the first product to view its details

Starting URL: https://www.automationexercise.com

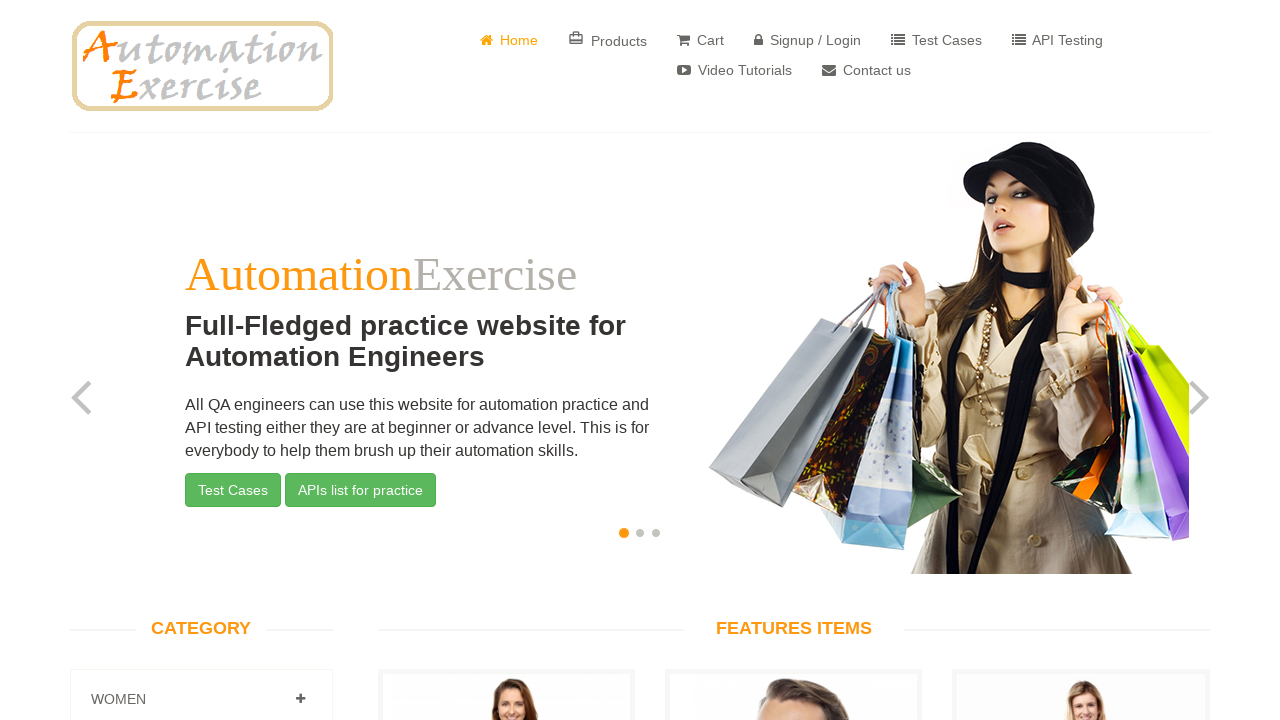

Clicked on Products link to navigate to products section at (608, 40) on a[href='/products']
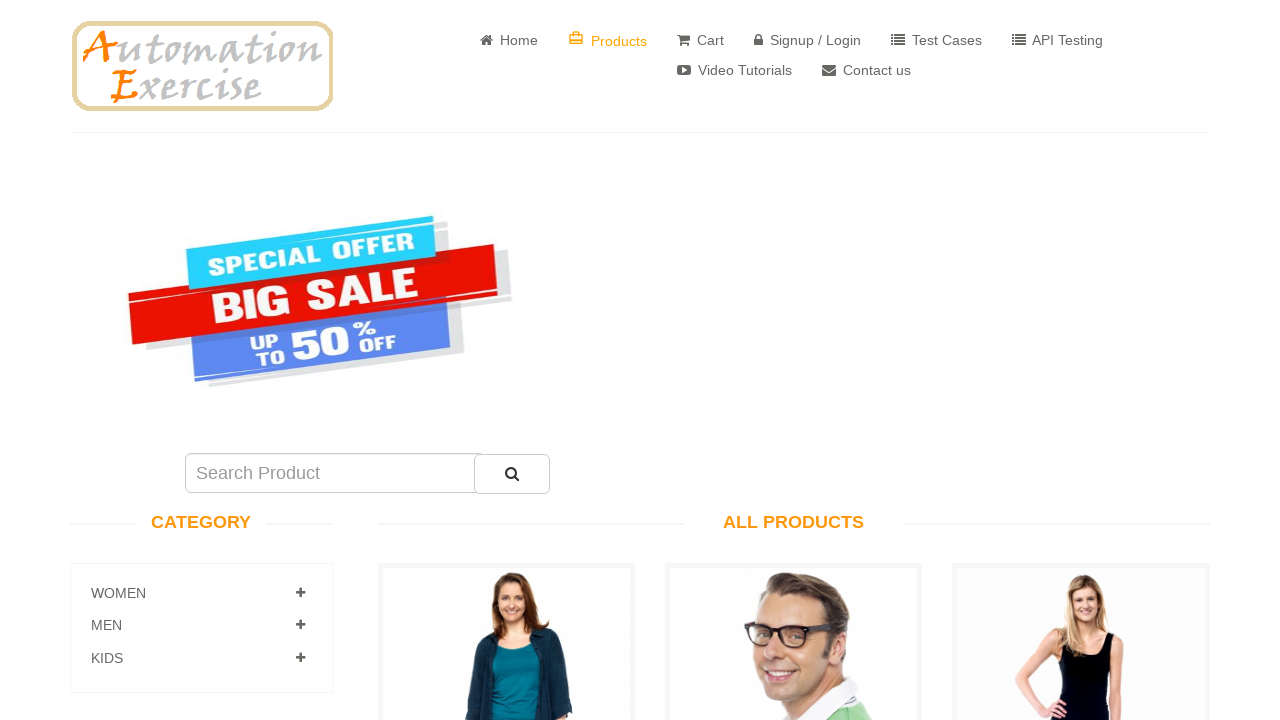

Scrolled down the page using PageDown
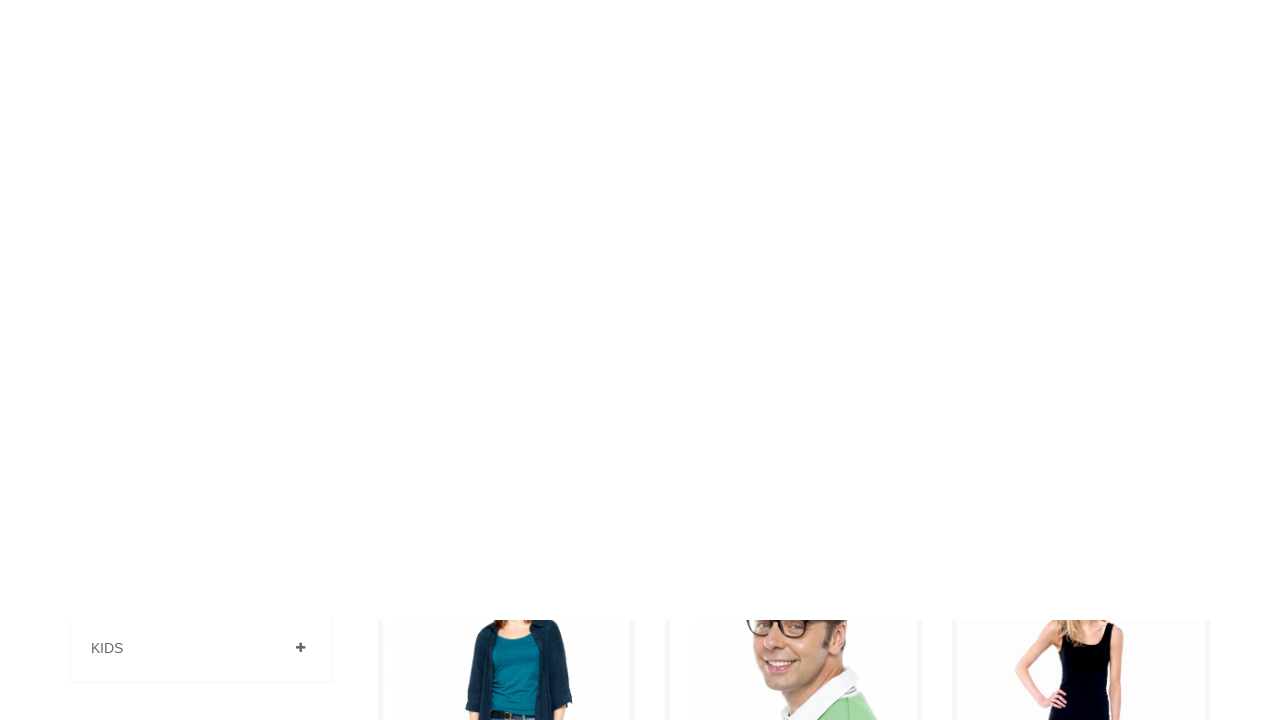

Clicked on the first 'View Product' link to view product details at (506, 333) on xpath=//*[text()='View Product'][1]
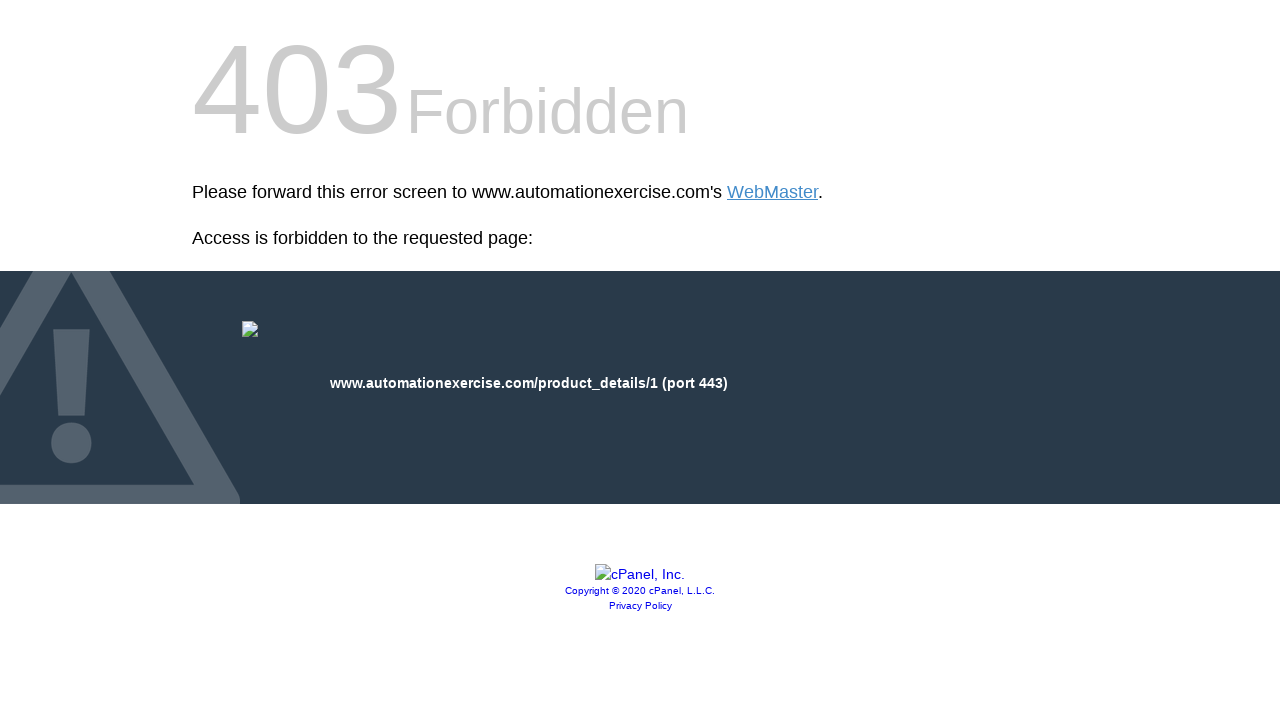

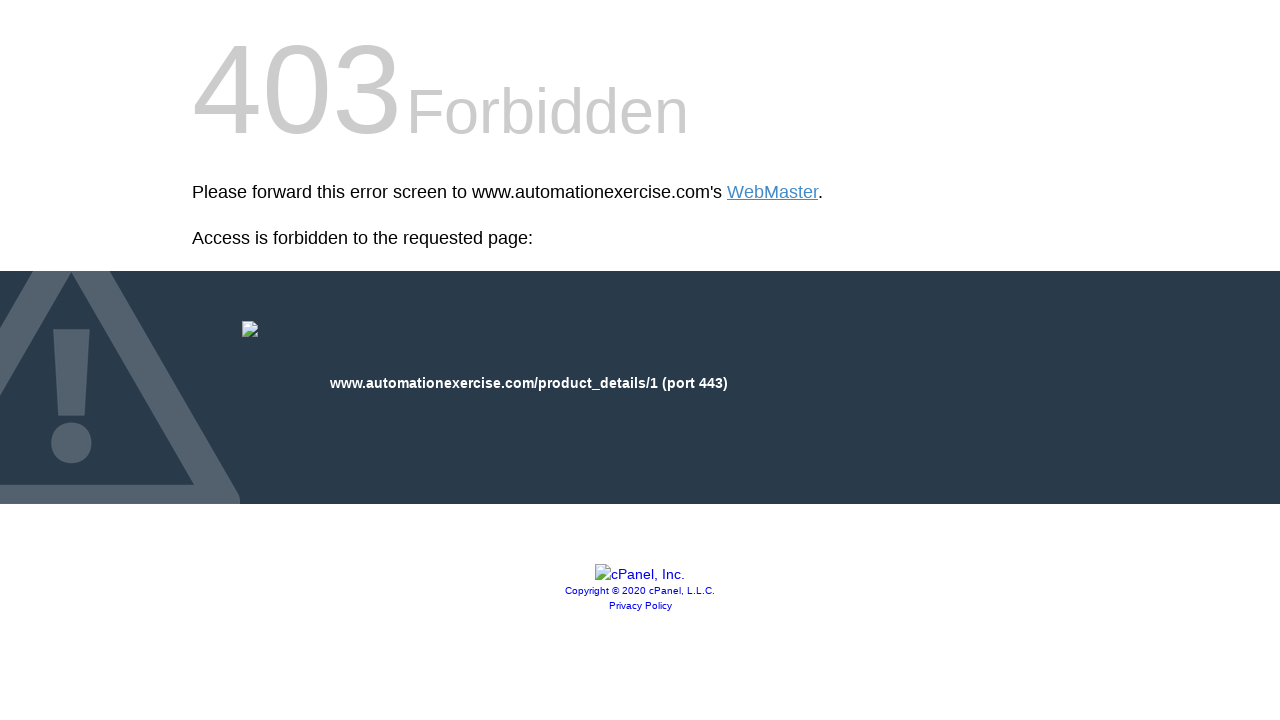